Tests table interactions on letcode.in by waiting for the table to load, verifying table structure with rows, and clicking a checkbox to mark a specific person (with last name "Chatterjee") as present.

Starting URL: https://letcode.in/table

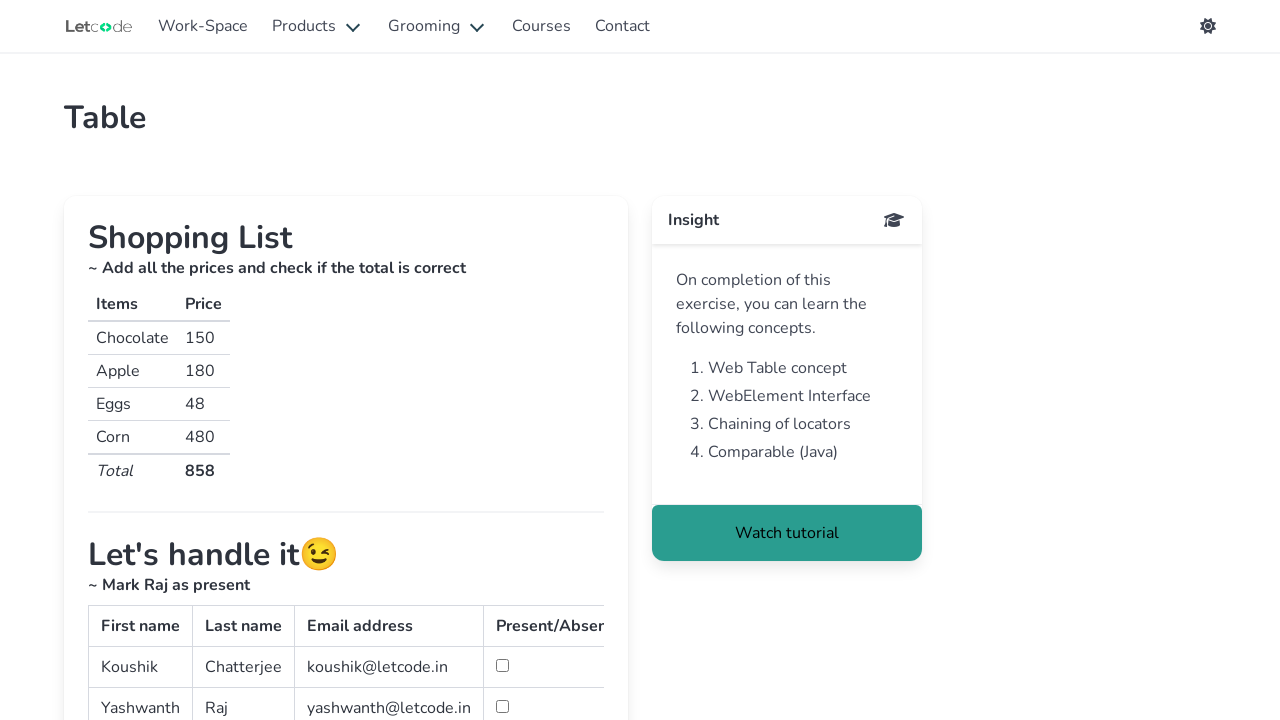

Waited for simple table to load
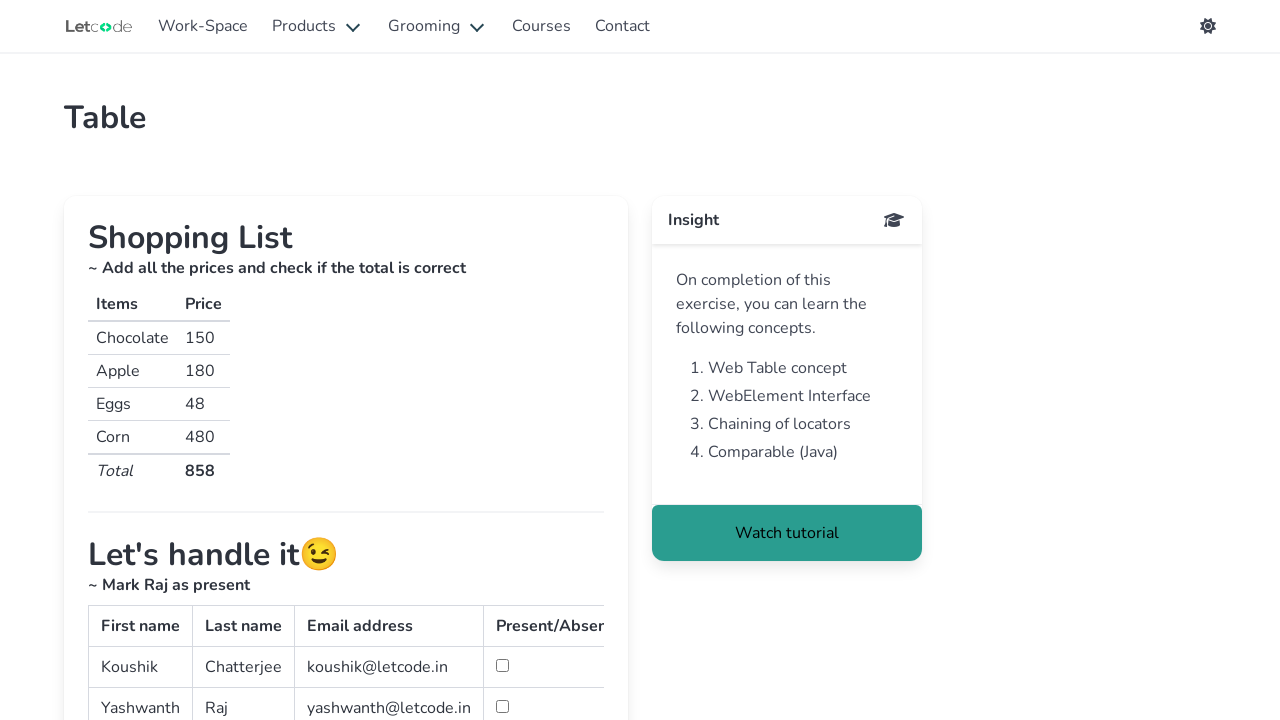

Located the simple table element
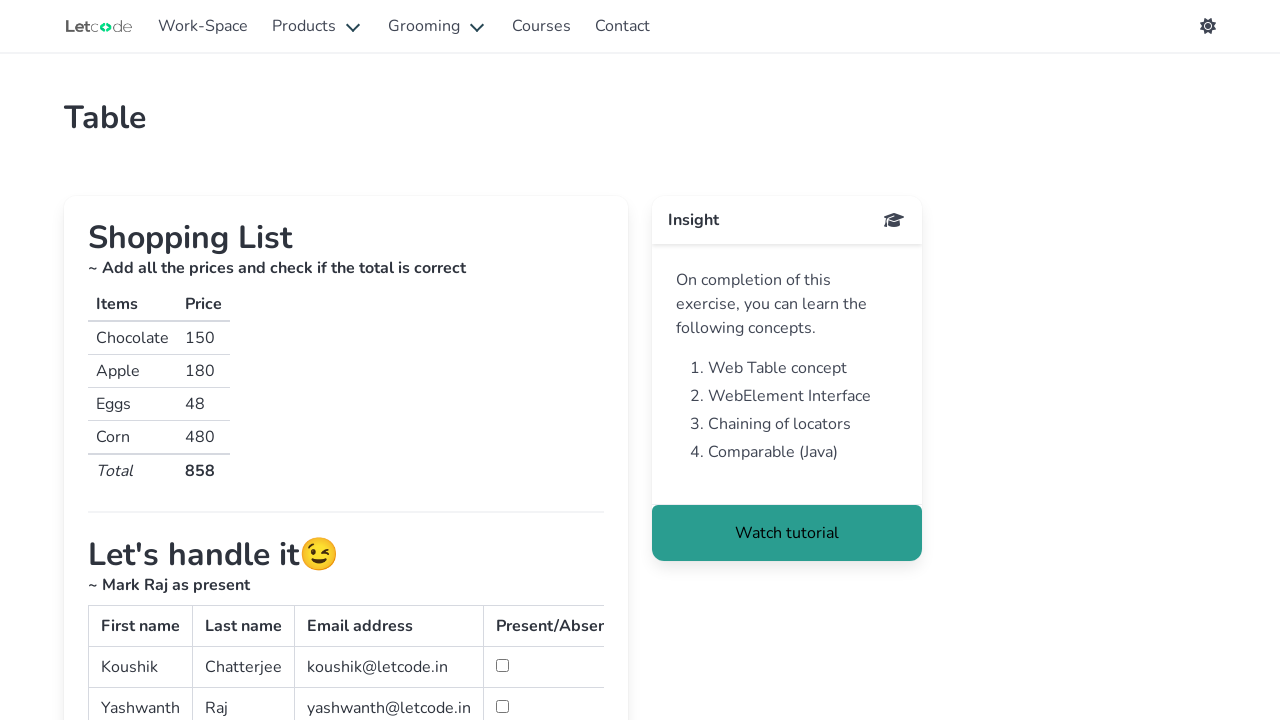

Waited for table headers to load
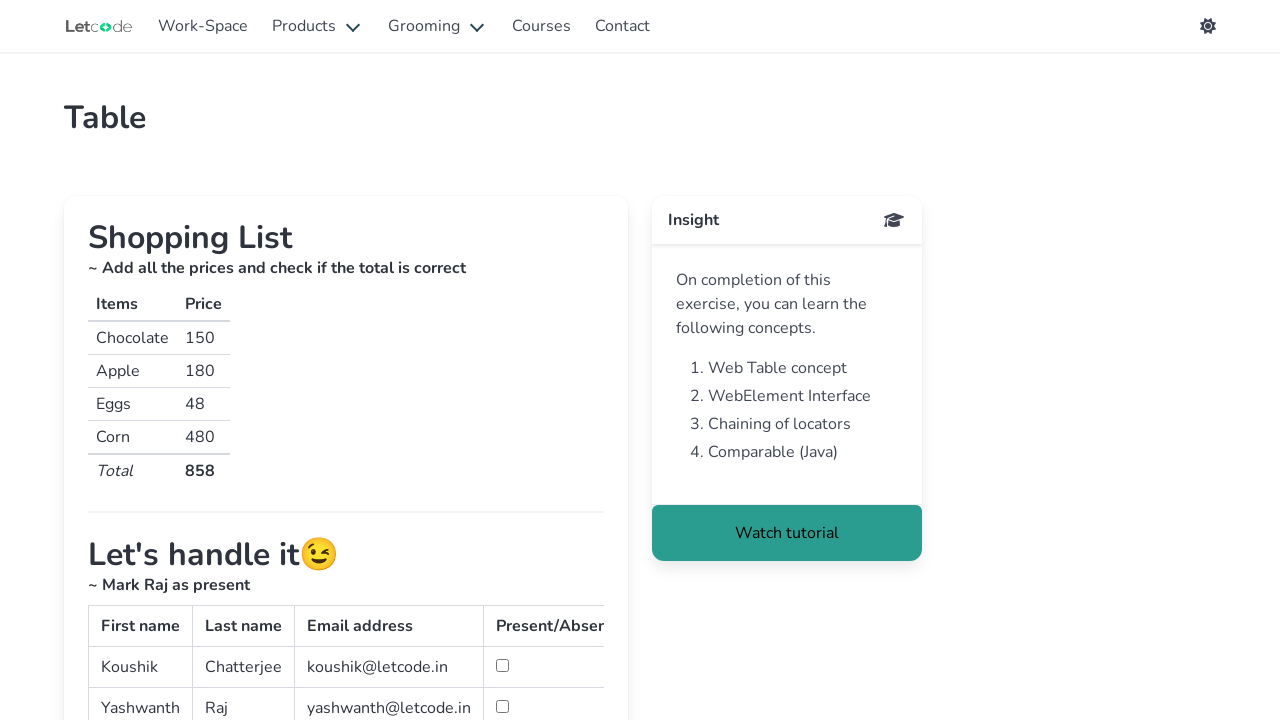

Located all table rows
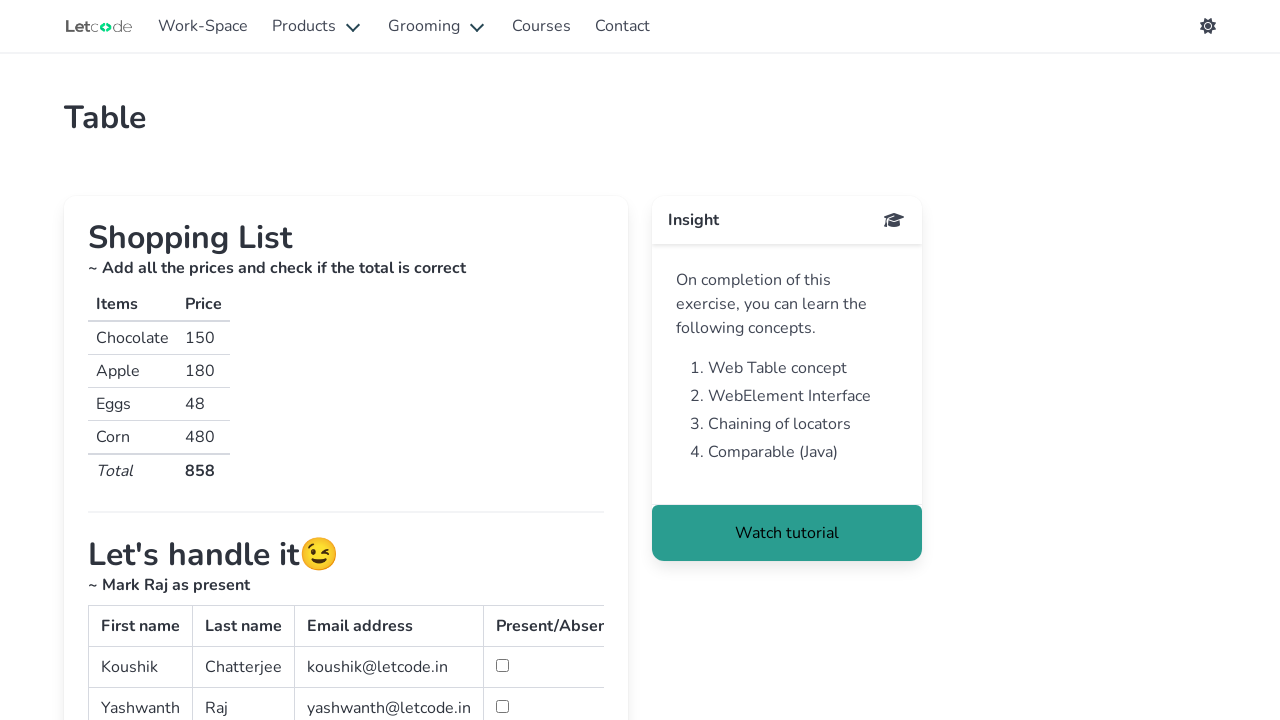

Counted 3 rows in table
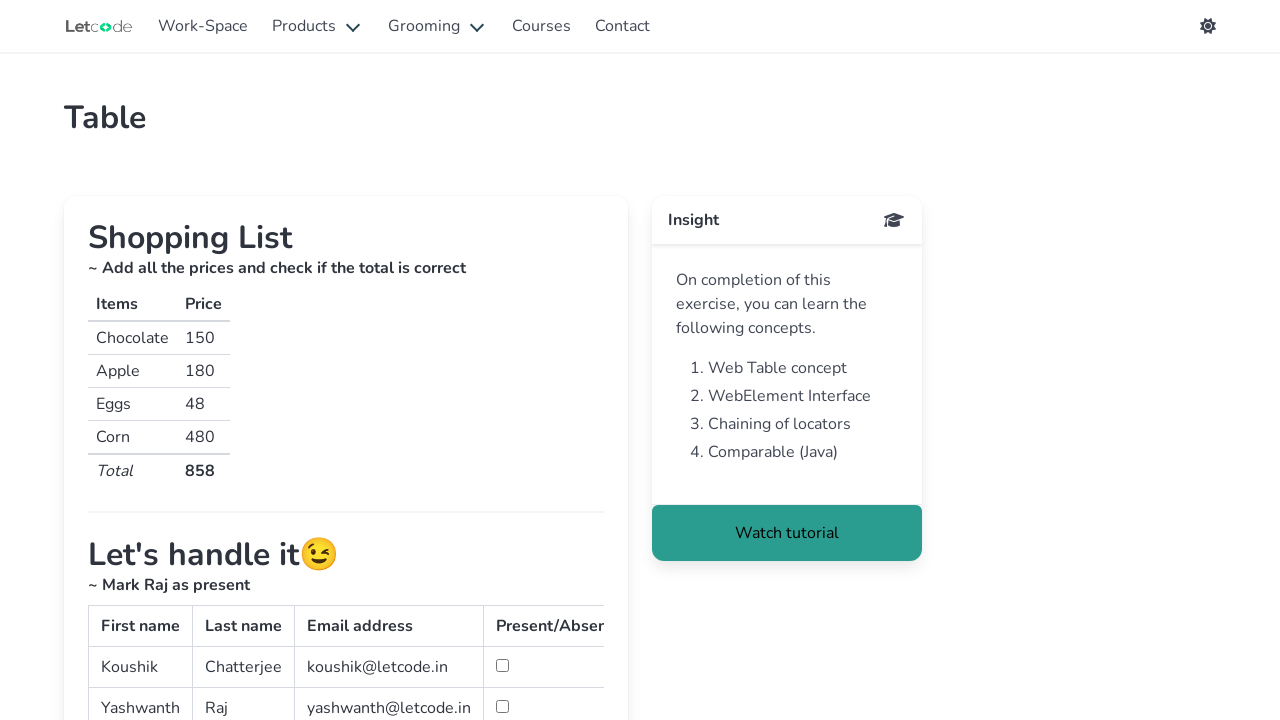

Selected row 0 from table
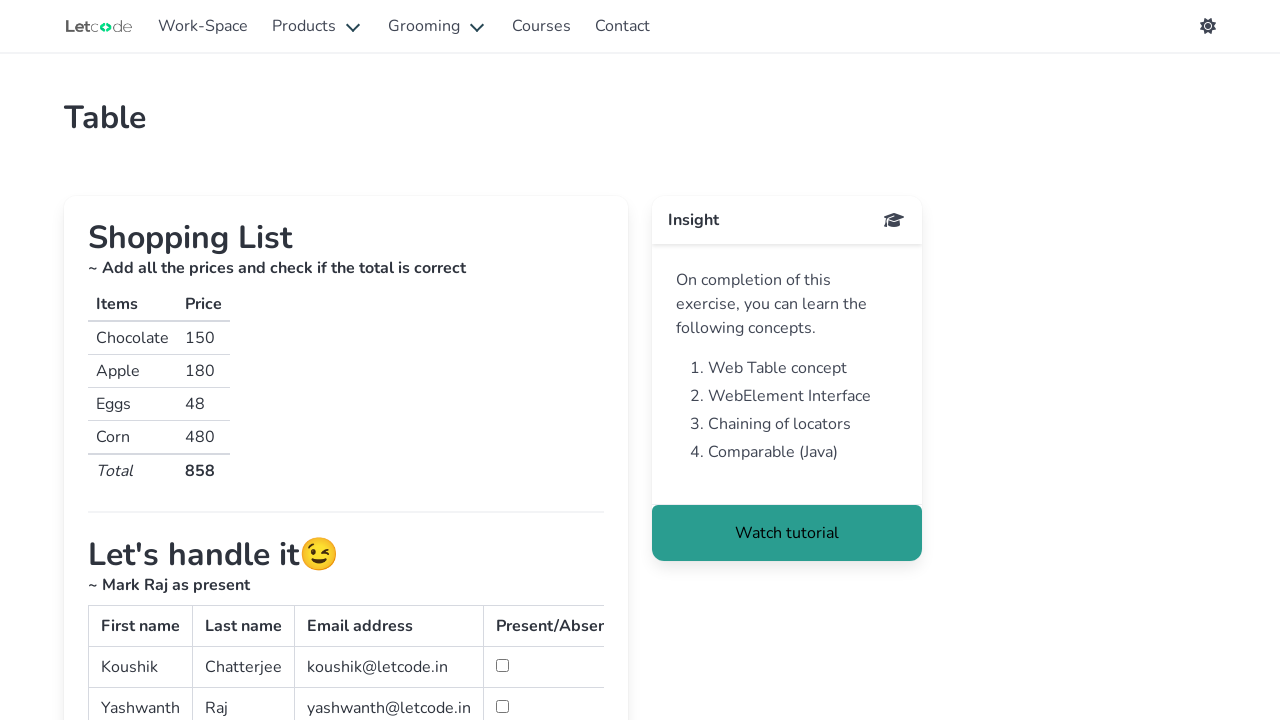

Located cells in row 0
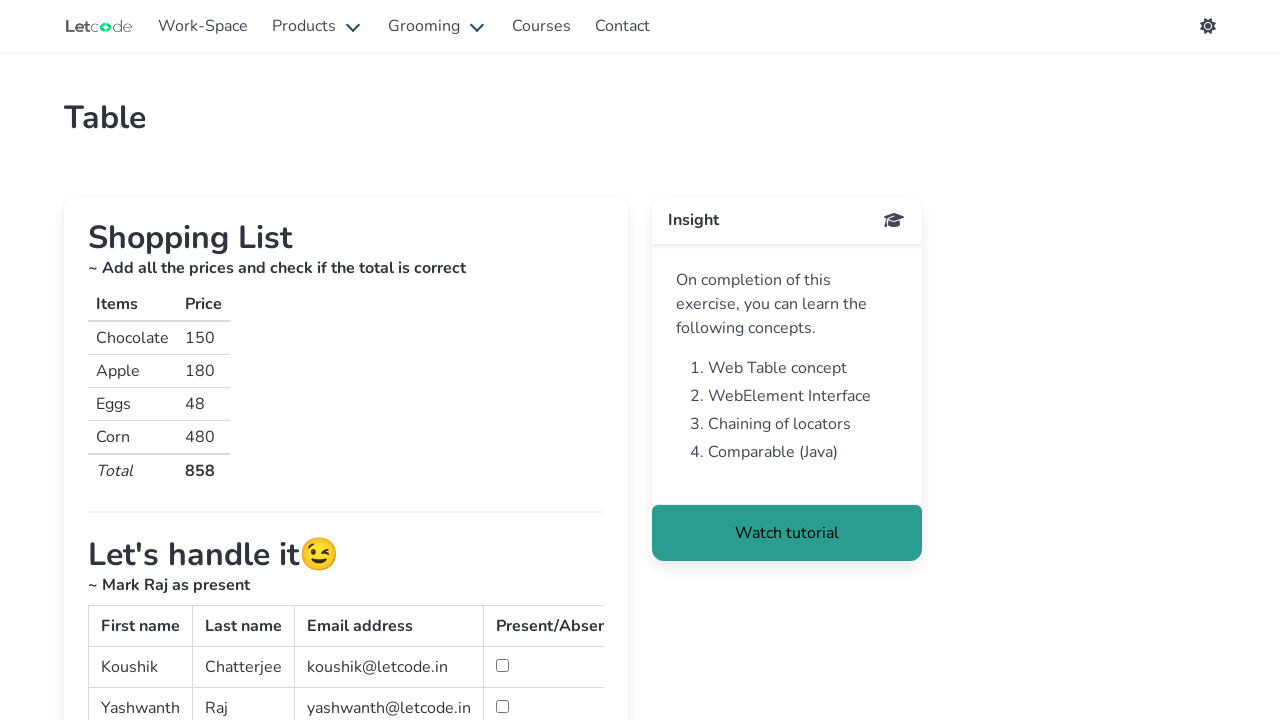

Retrieved last name from row 0: Chatterjee
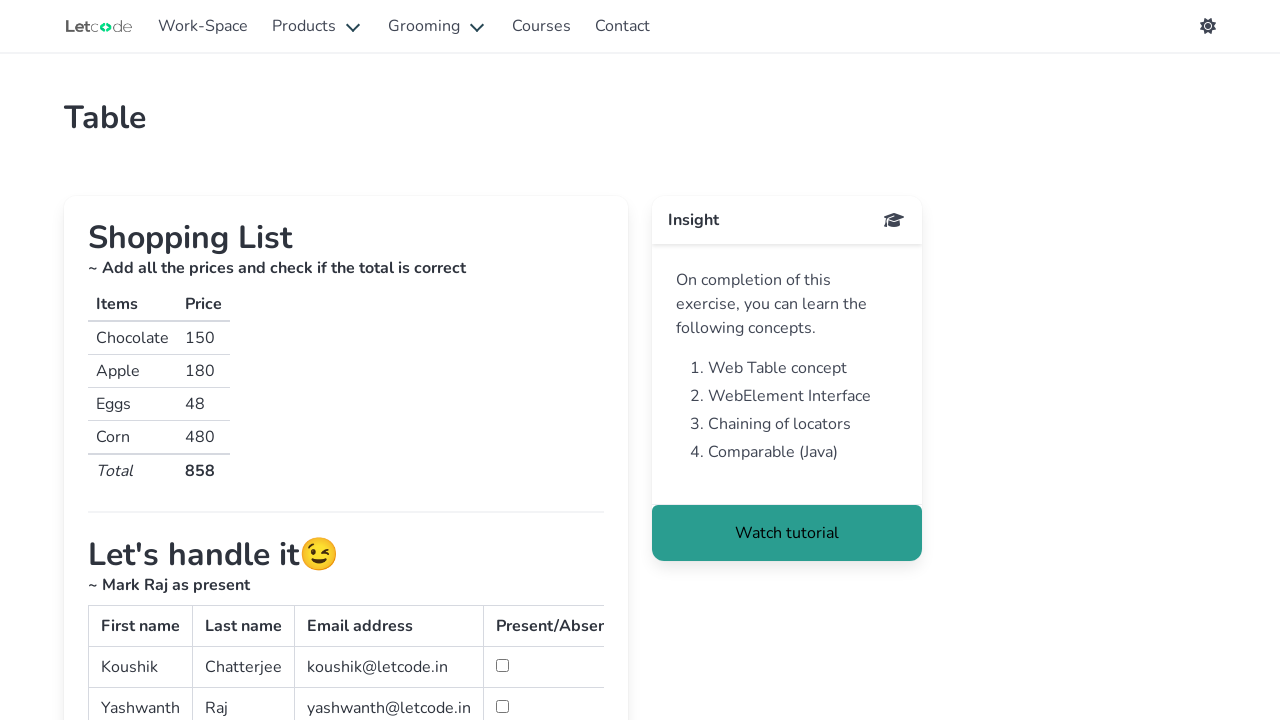

Clicked checkbox for Chatterjee to mark as present at (502, 666) on #simpletable tbody tr >> nth=0 >> td >> nth=3 >> input
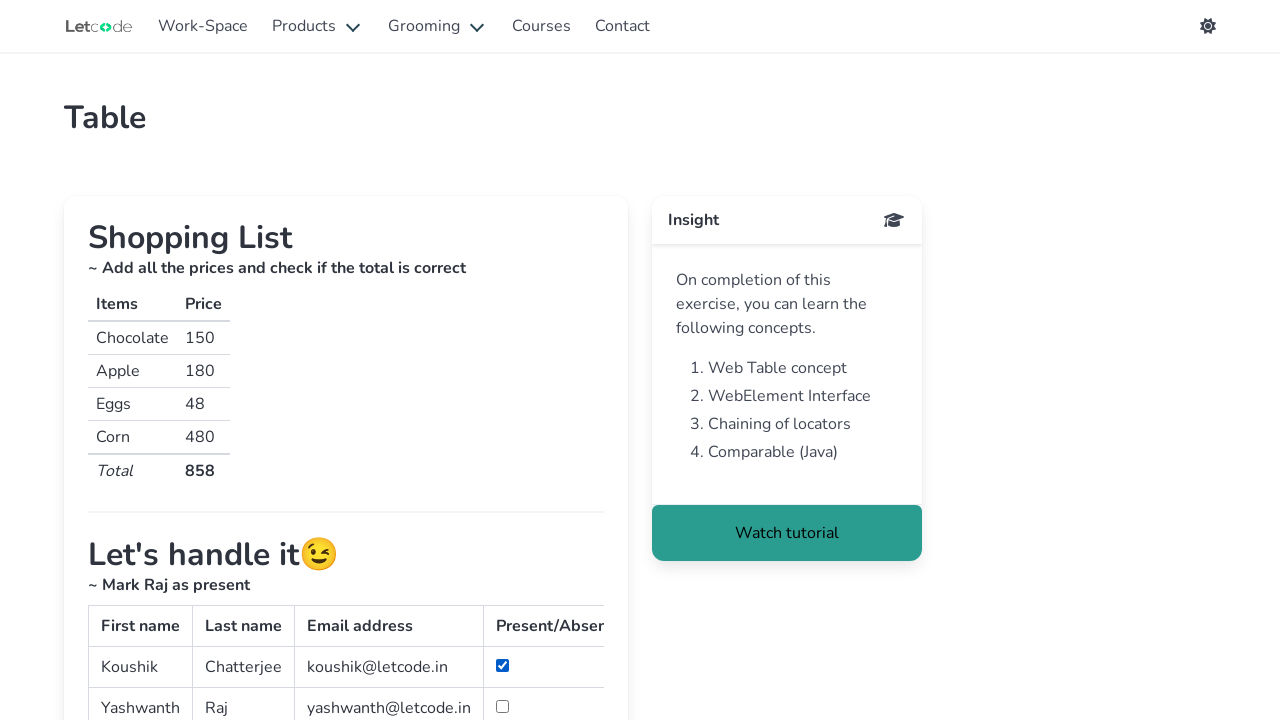

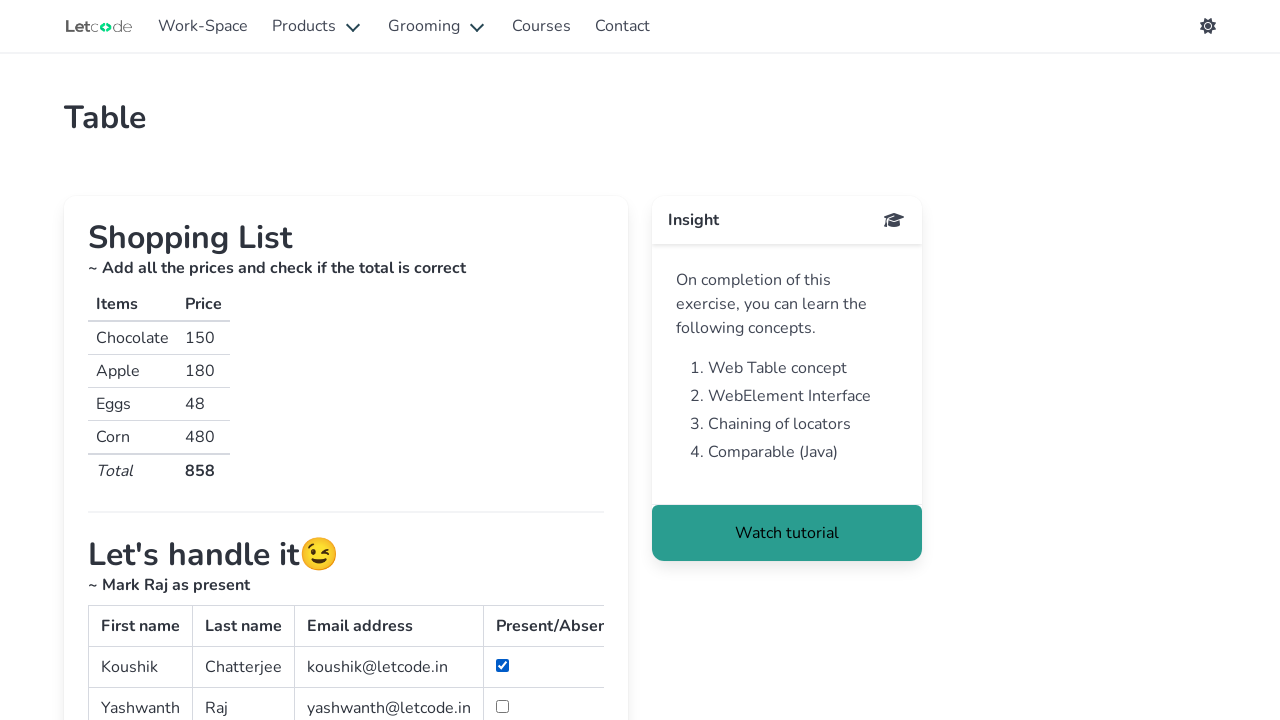